Tests clicking a button with dynamic ID by using CSS class selector to find the primary button

Starting URL: http://uitestingplayground.com/dynamicid

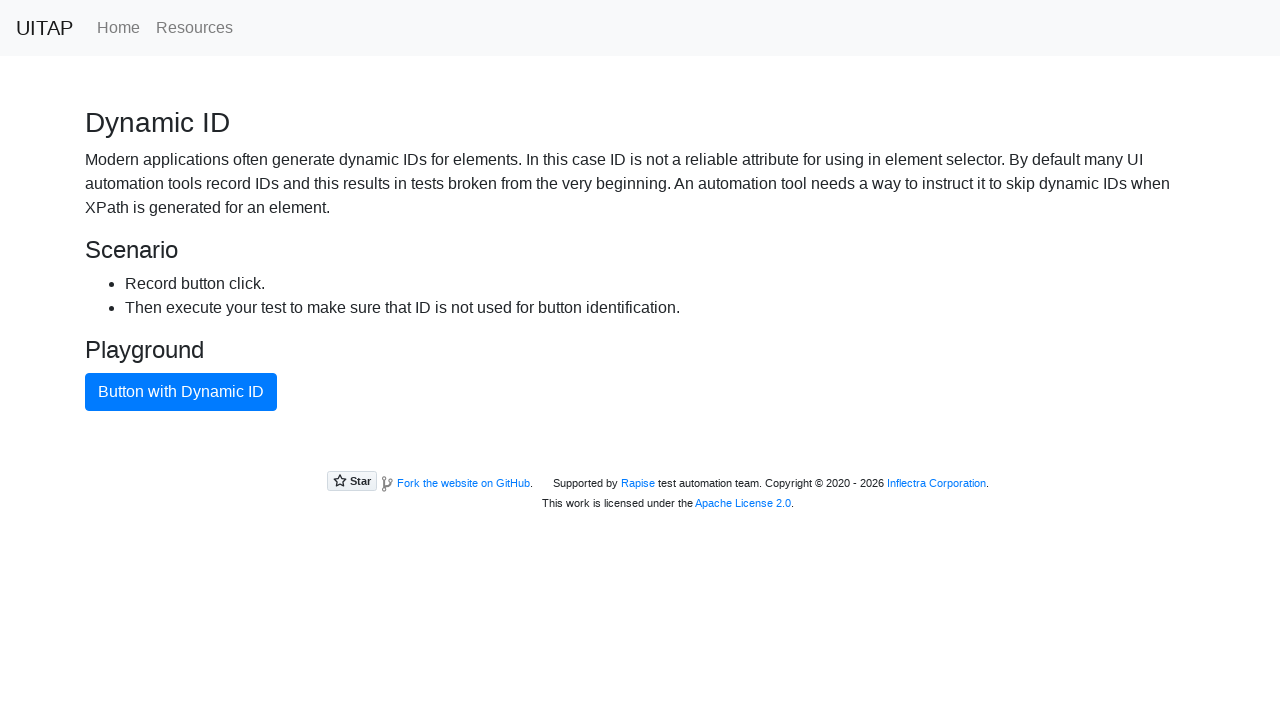

Clicked the blue primary button with dynamic ID using CSS class selector at (181, 392) on .btn.btn-primary
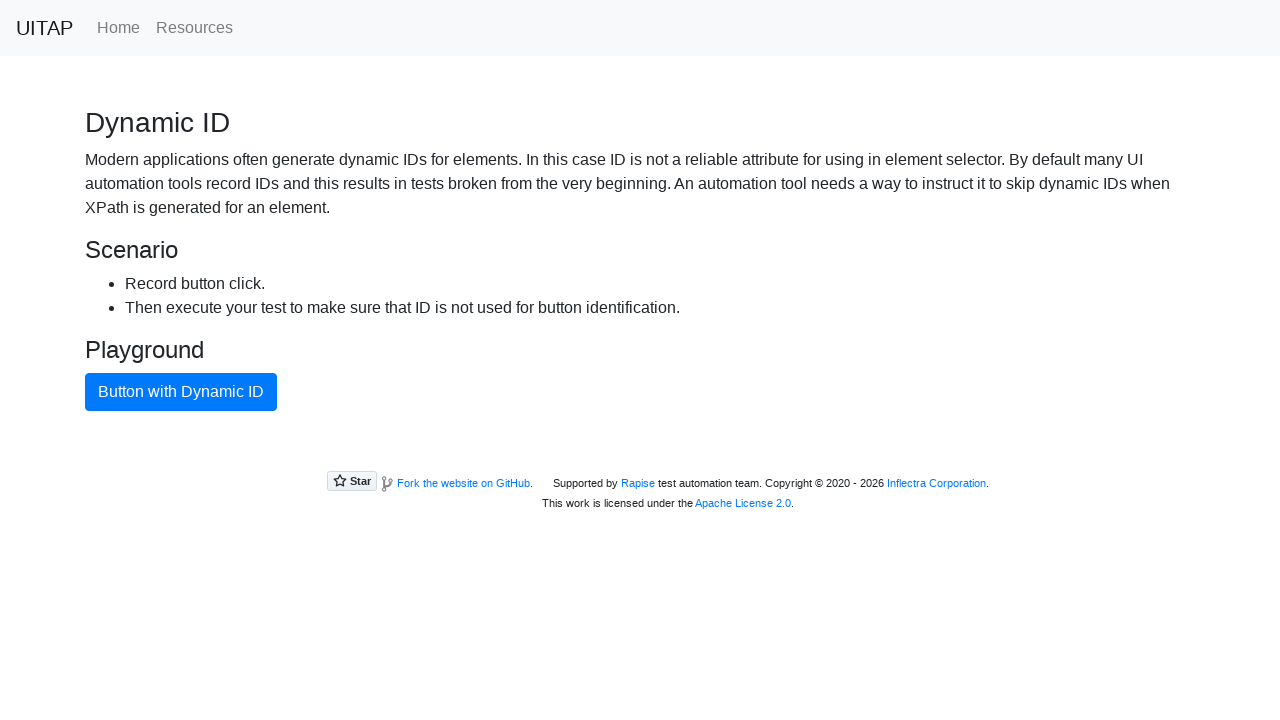

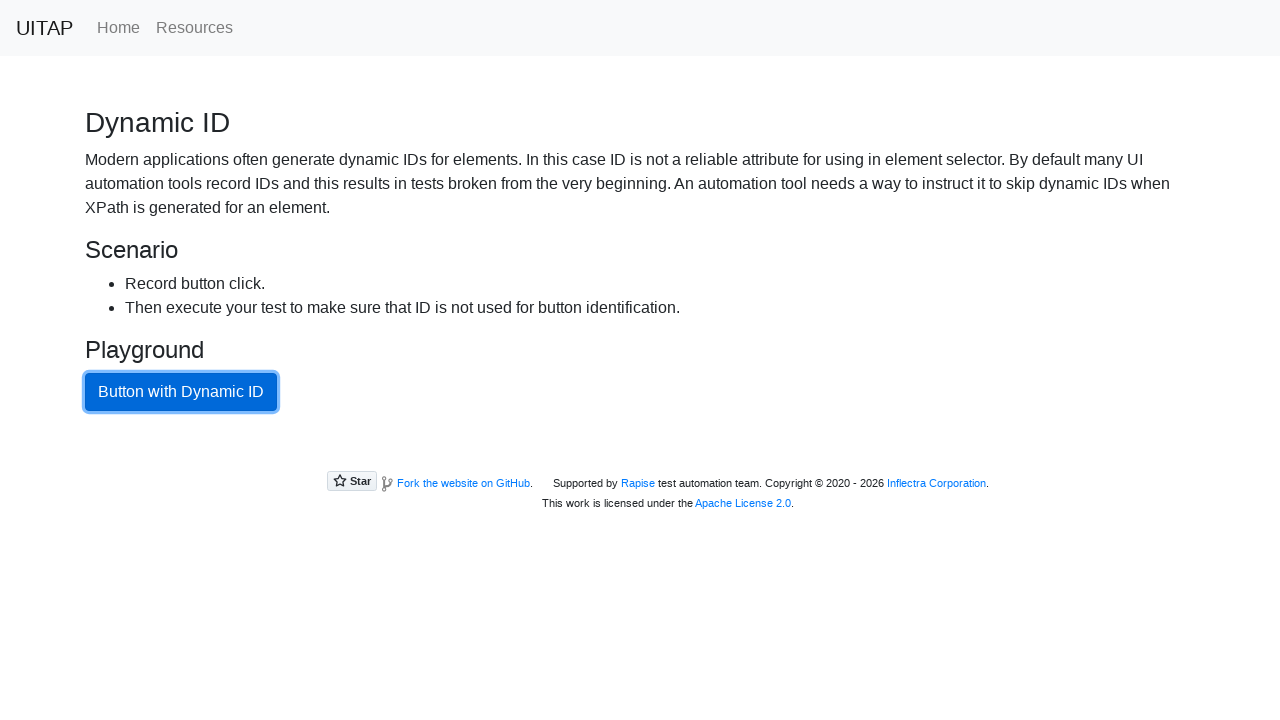